Tests filtering to display only completed todo items

Starting URL: https://demo.playwright.dev/todomvc

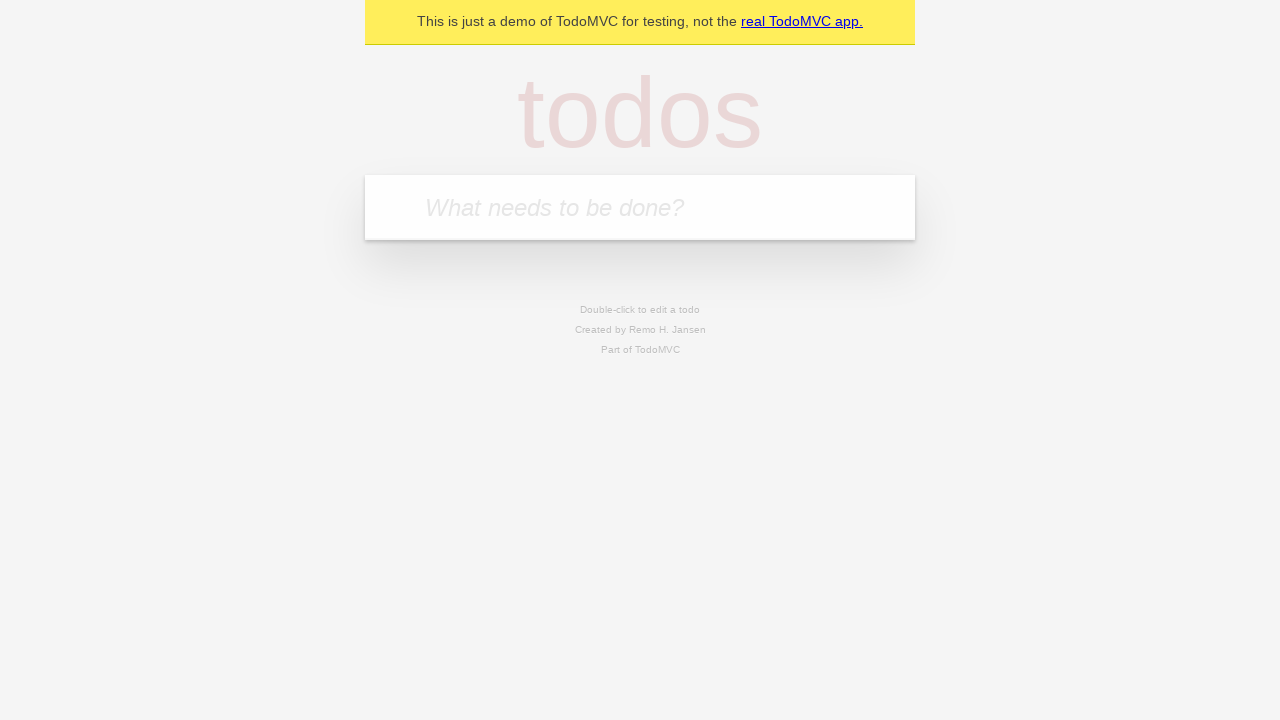

Filled todo input with 'buy some cheese' on internal:attr=[placeholder="What needs to be done?"i]
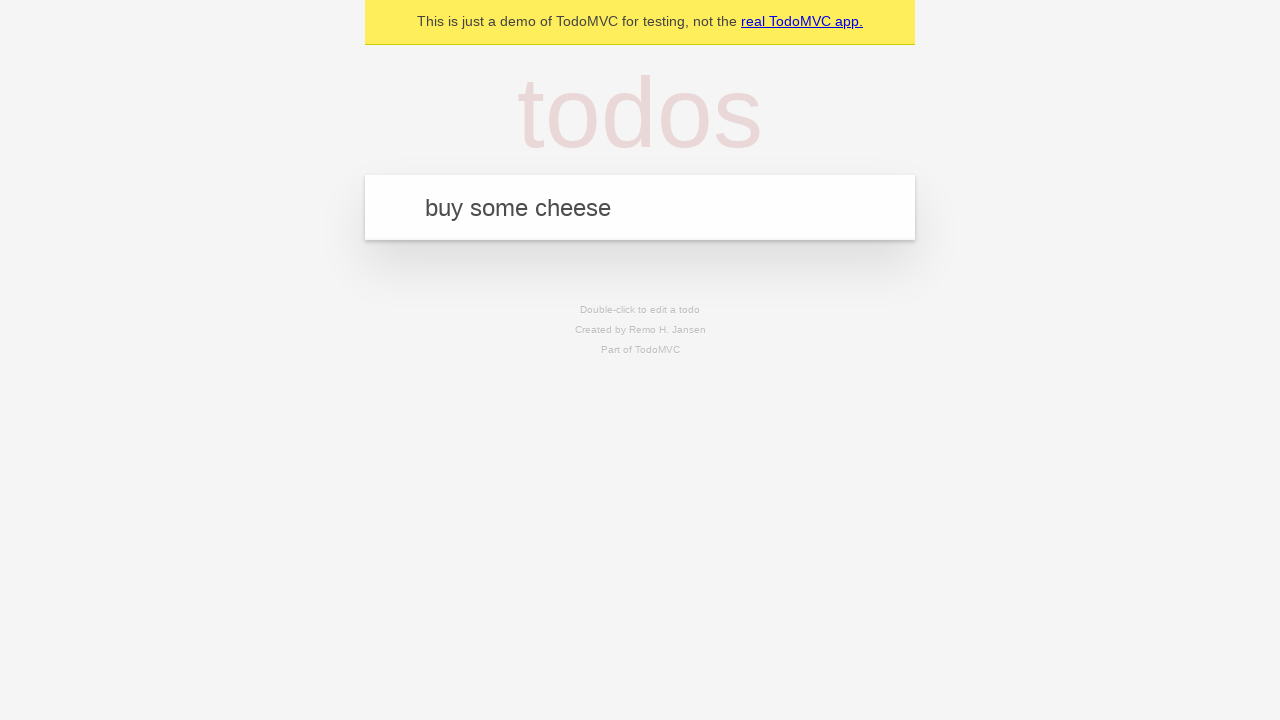

Pressed Enter to add first todo item on internal:attr=[placeholder="What needs to be done?"i]
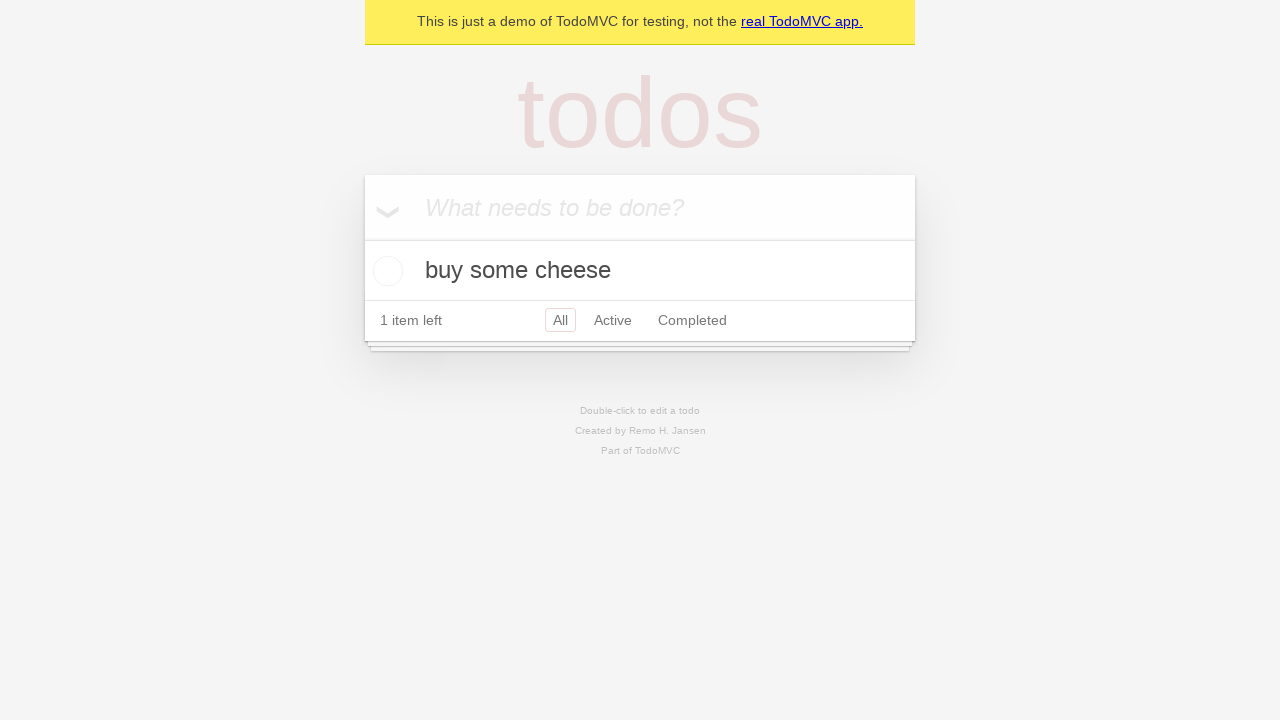

Filled todo input with 'feed the cat' on internal:attr=[placeholder="What needs to be done?"i]
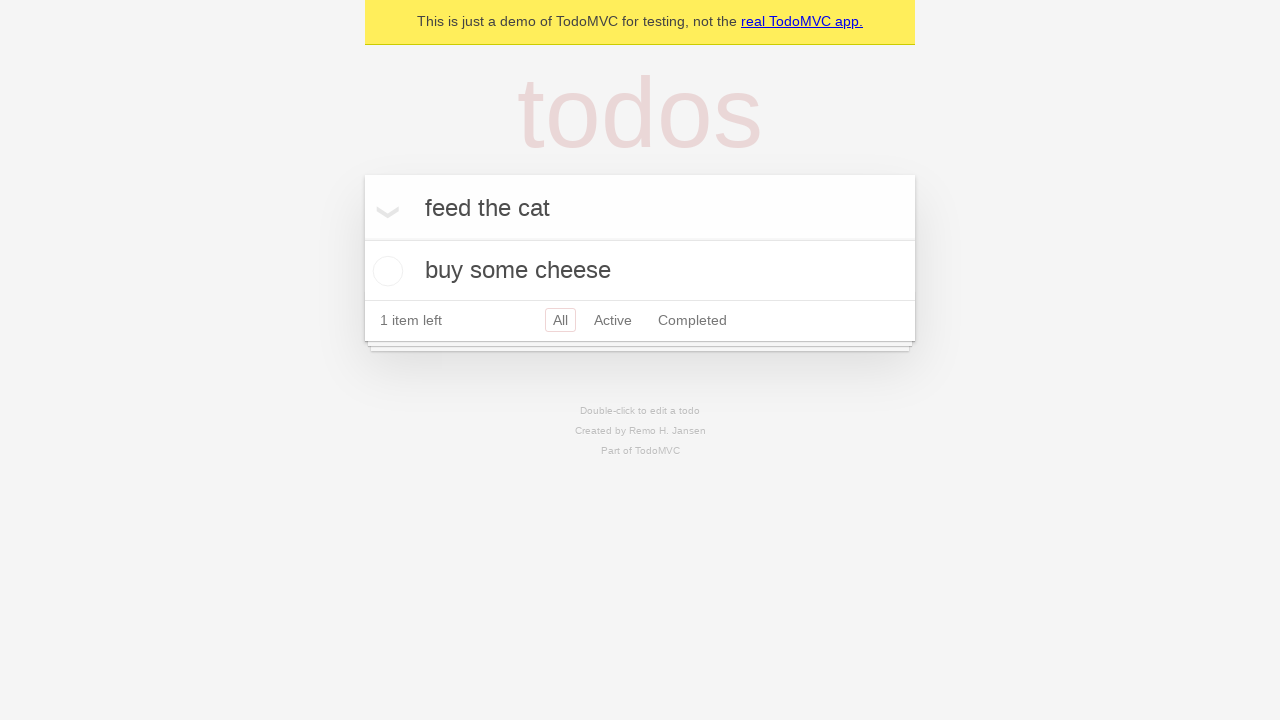

Pressed Enter to add second todo item on internal:attr=[placeholder="What needs to be done?"i]
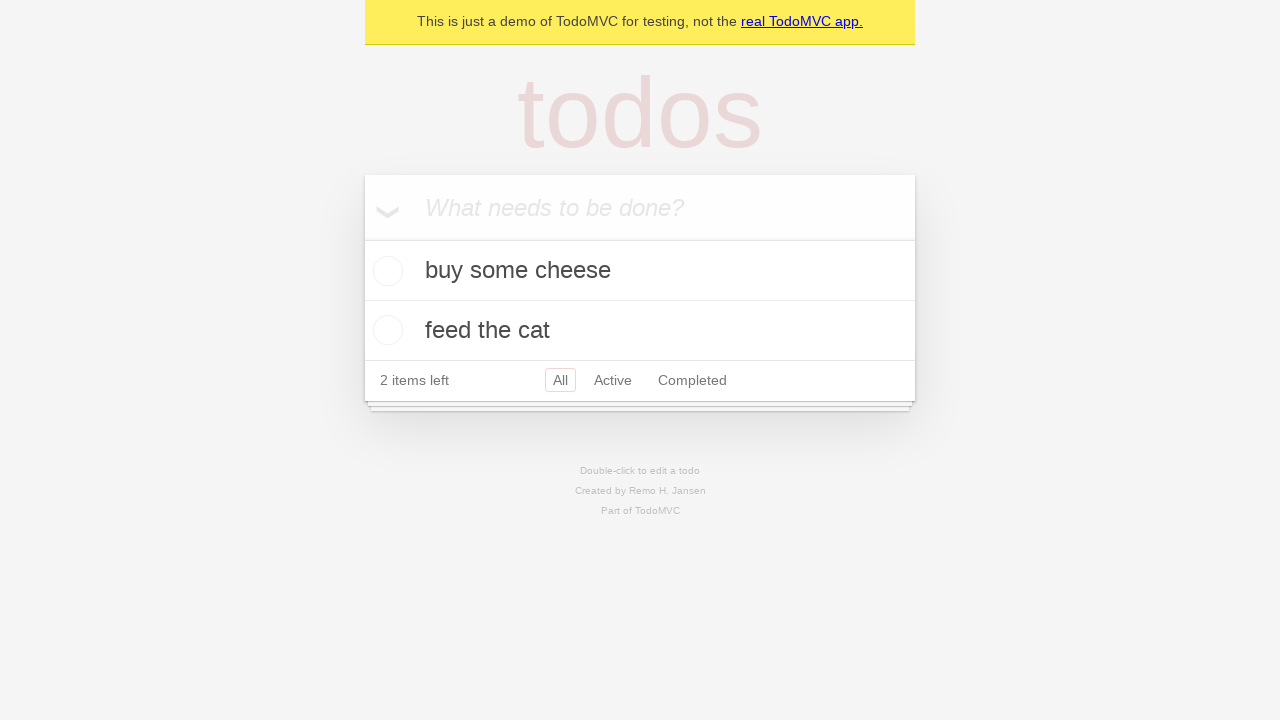

Filled todo input with 'book a doctors appointment' on internal:attr=[placeholder="What needs to be done?"i]
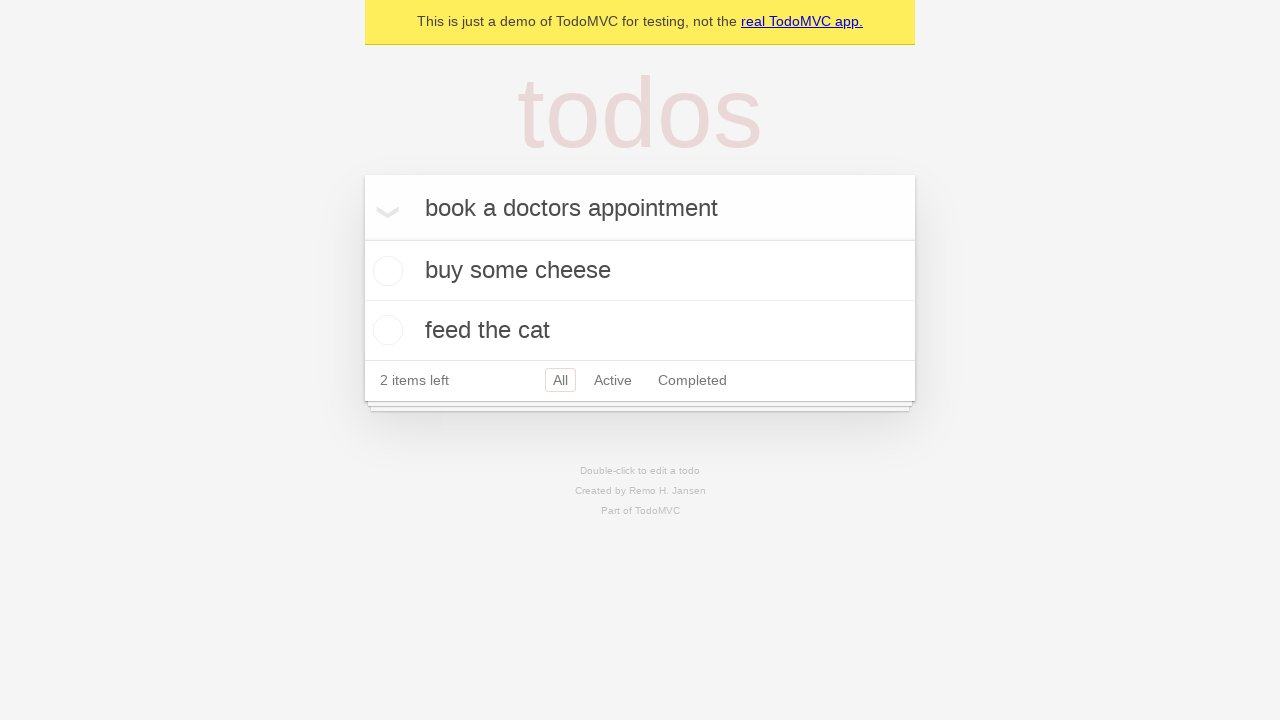

Pressed Enter to add third todo item on internal:attr=[placeholder="What needs to be done?"i]
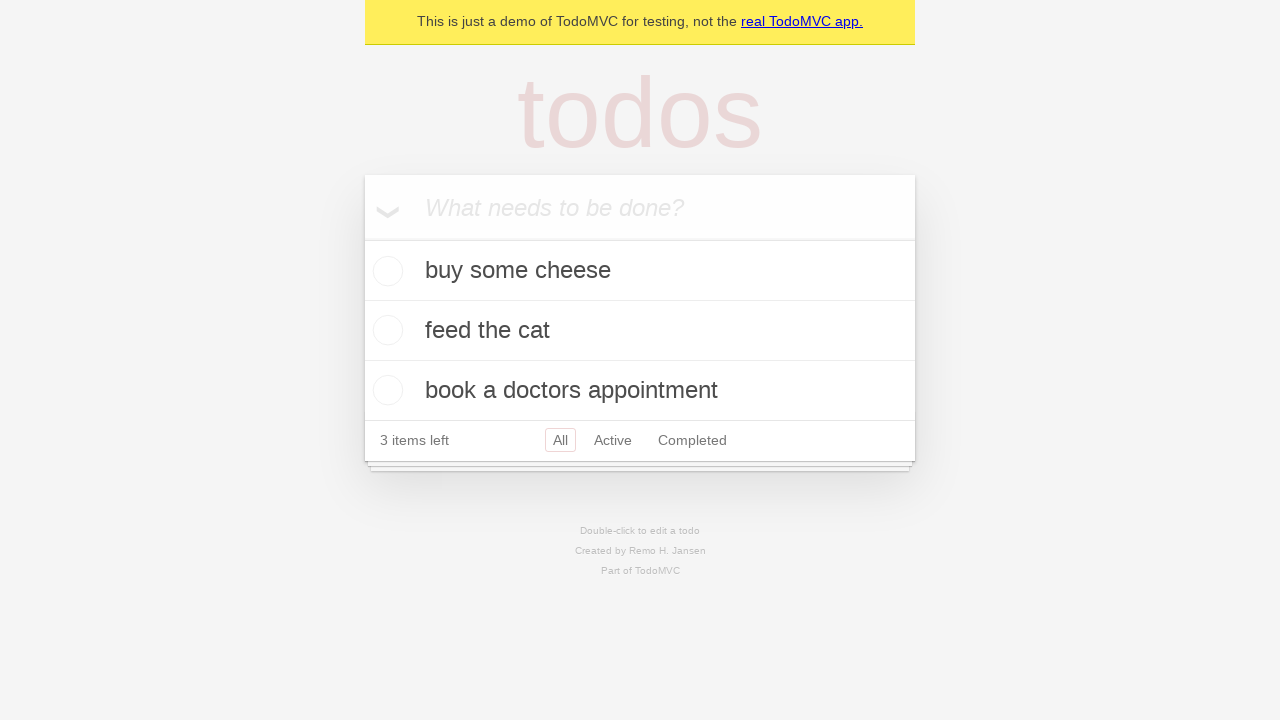

Waited for todo items to load
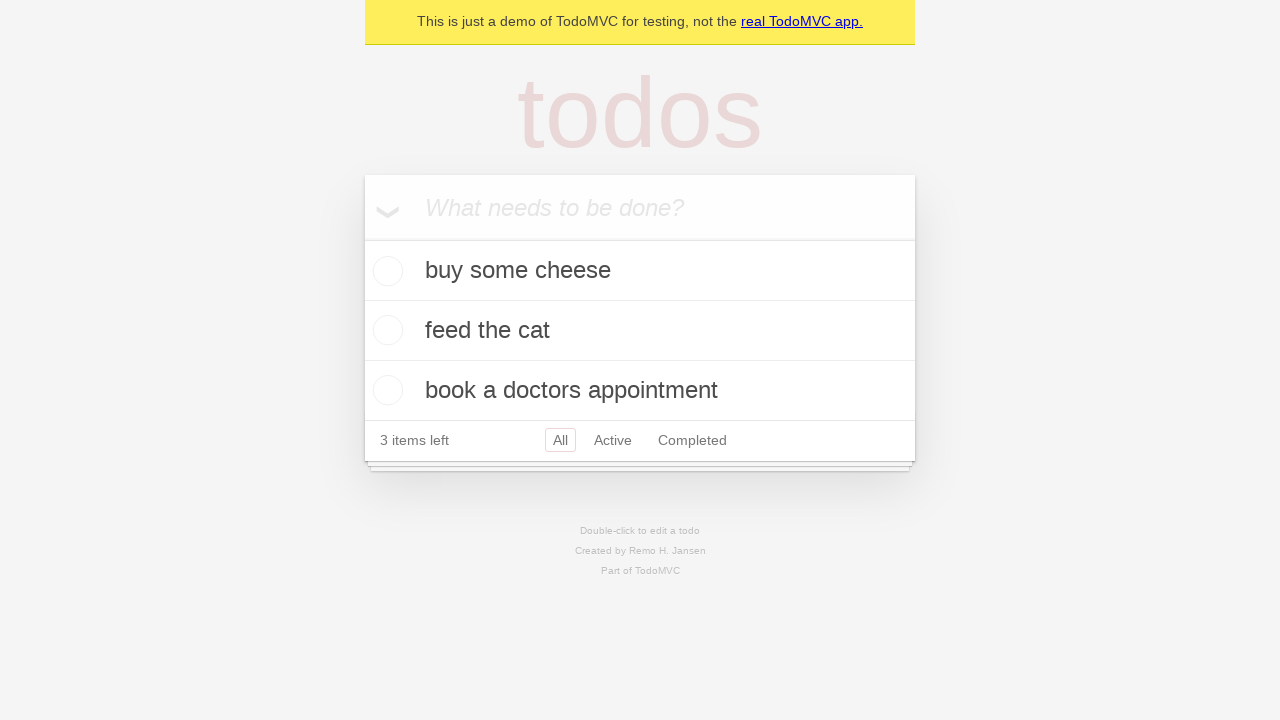

Checked checkbox to mark second todo item as complete at (385, 330) on internal:testid=[data-testid="todo-item"s] >> nth=1 >> internal:role=checkbox
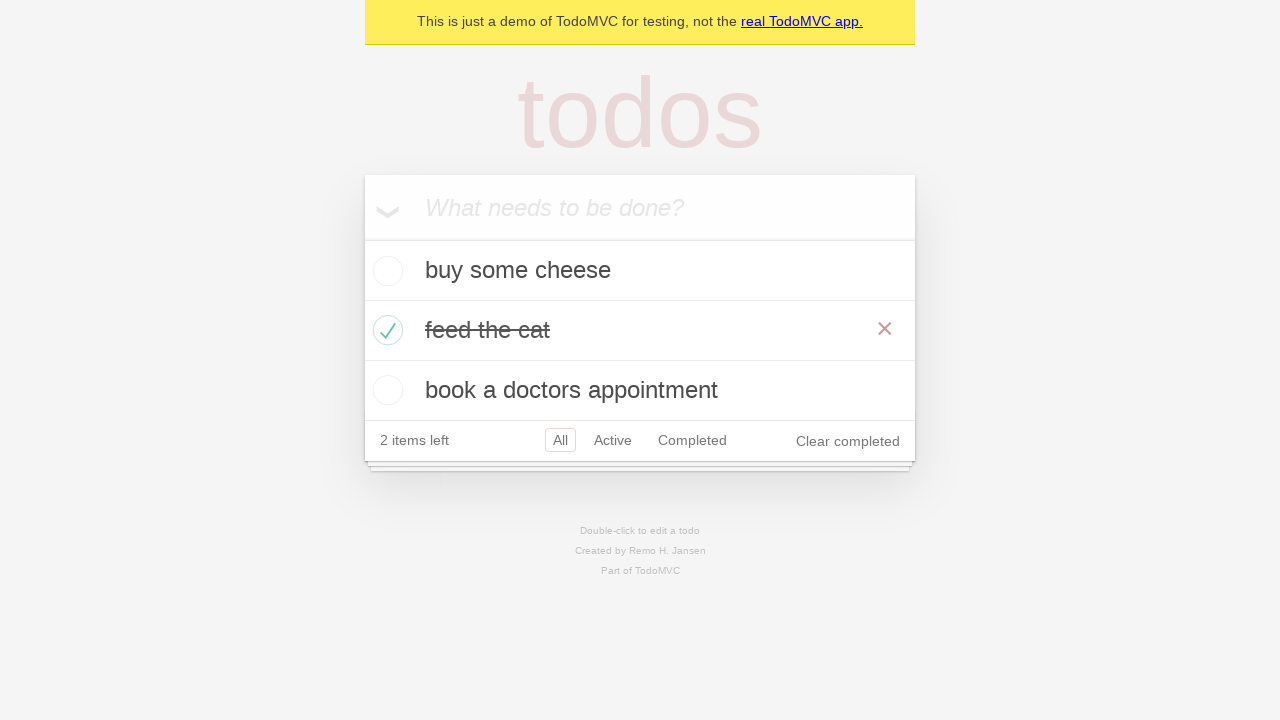

Clicked 'Completed' filter to display only completed items at (692, 440) on internal:role=link[name="Completed"i]
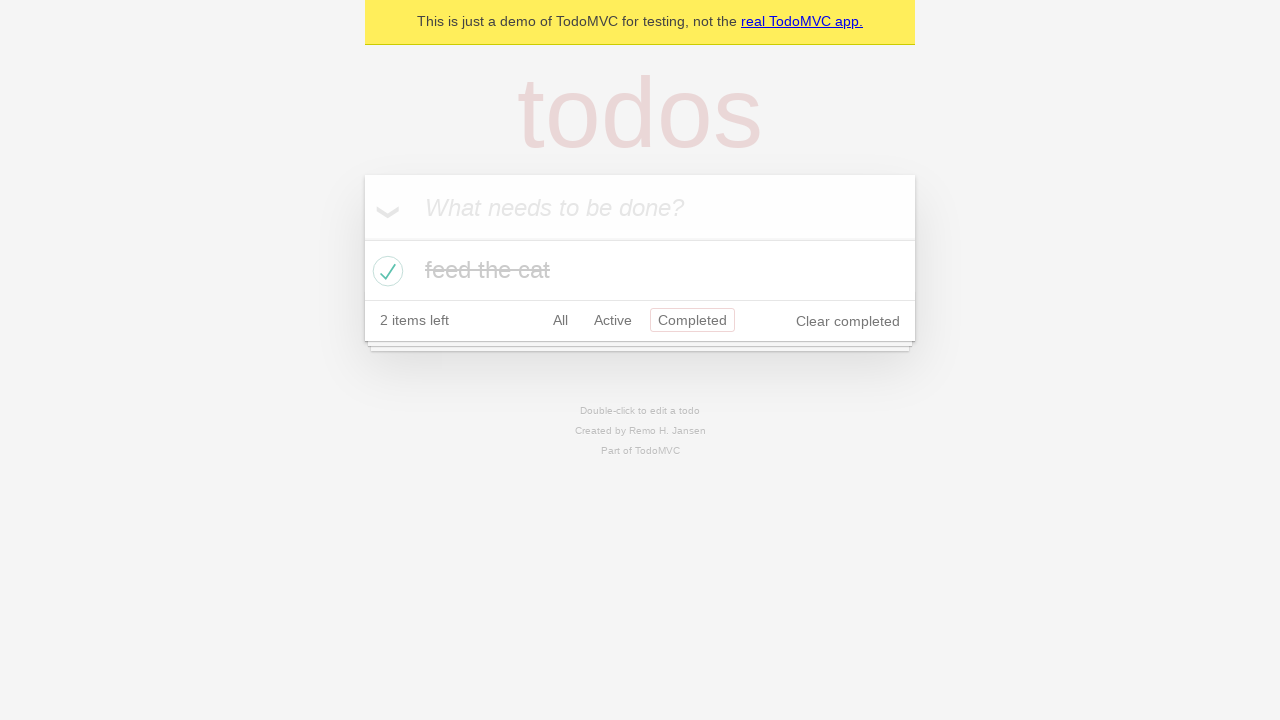

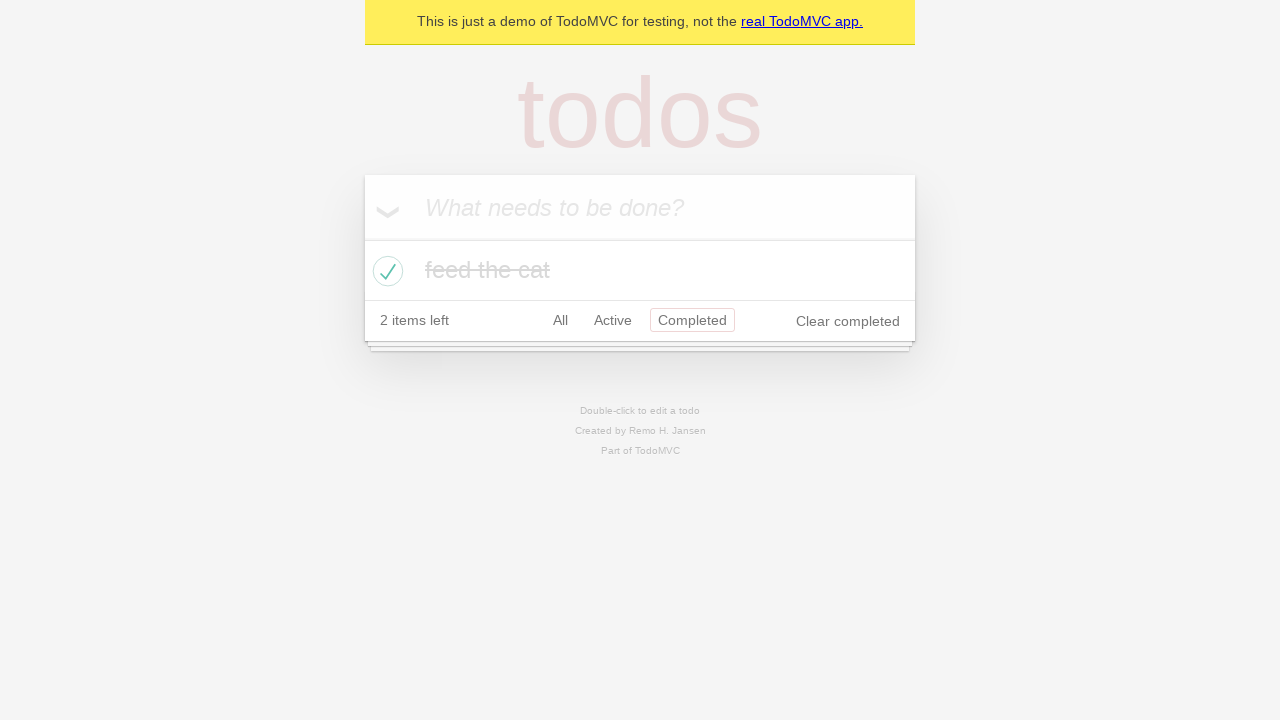